Tests a basic web form by entering text and submitting, then verifying the success message

Starting URL: https://www.selenium.dev/selenium/web/web-form.html

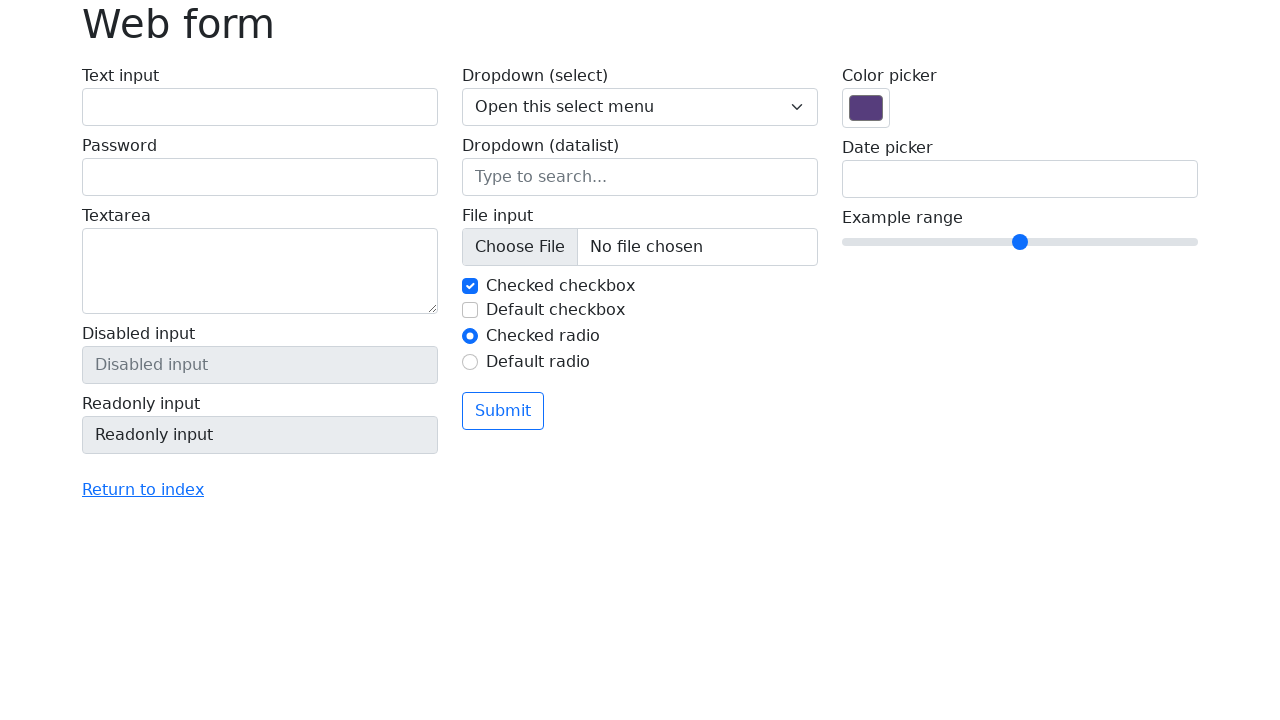

Filled text input field with 'Selenium' on input[name='my-text']
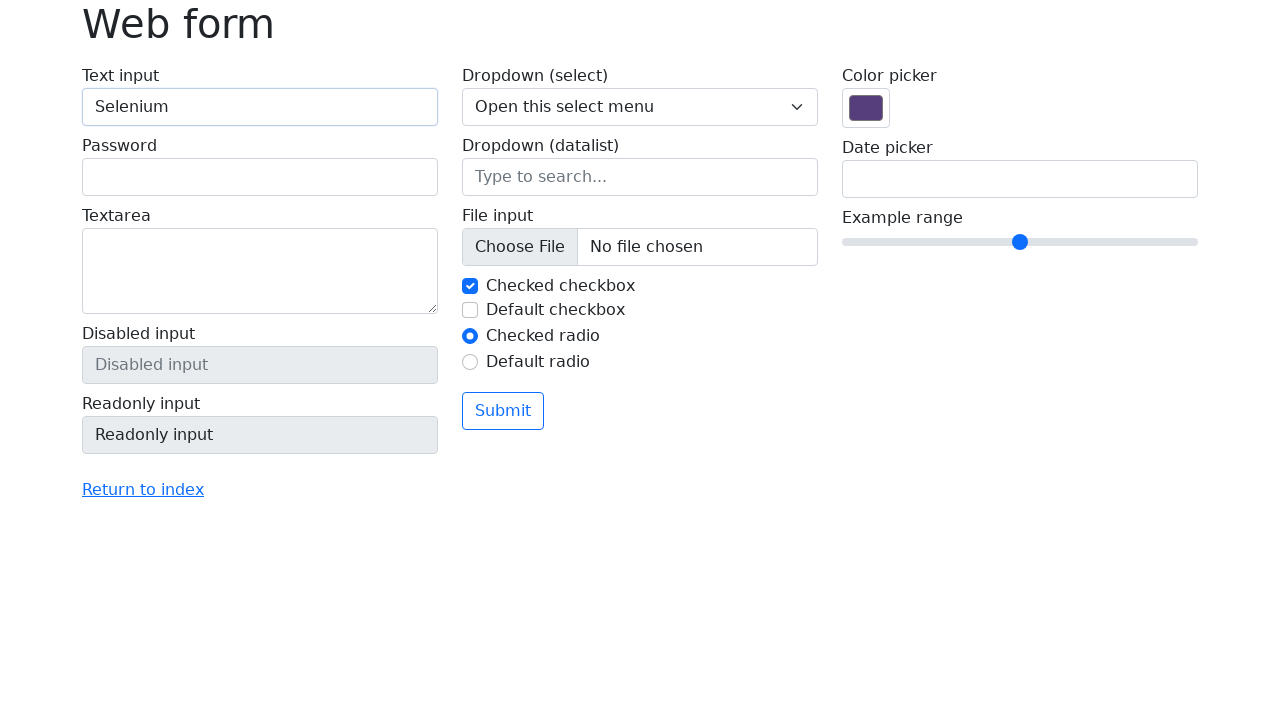

Clicked submit button to submit the form at (503, 411) on button
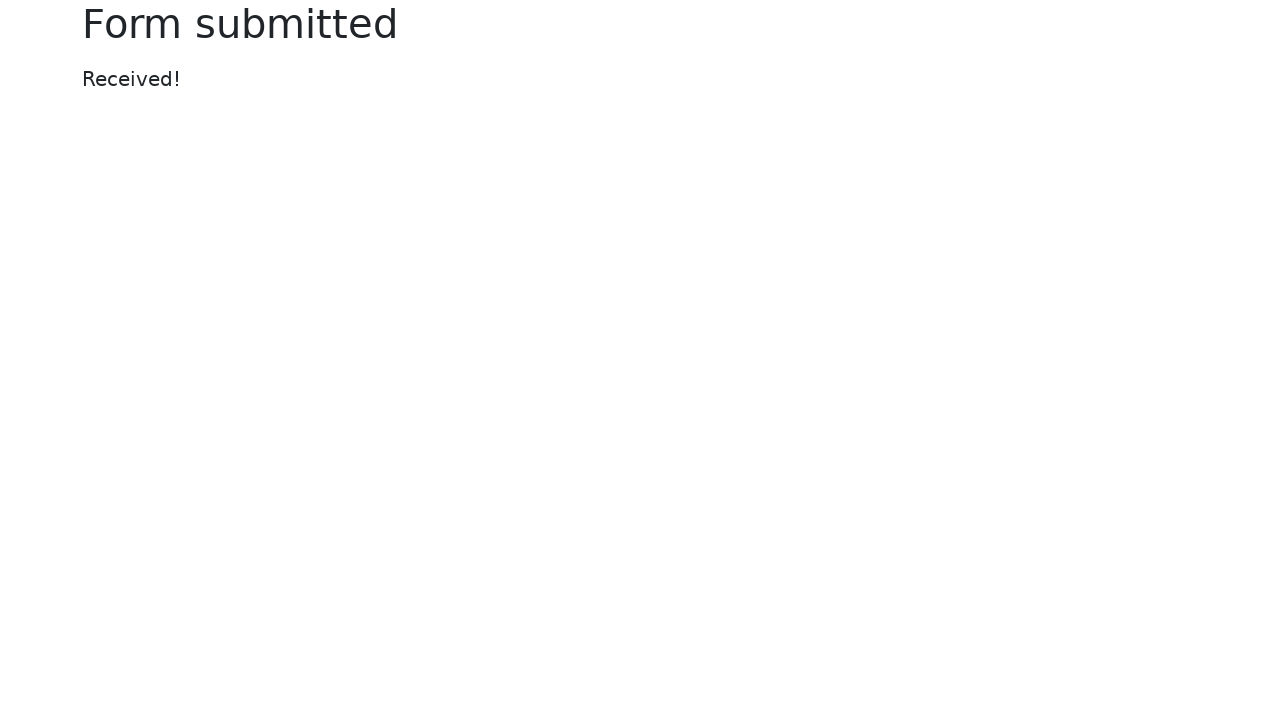

Success message appeared on page
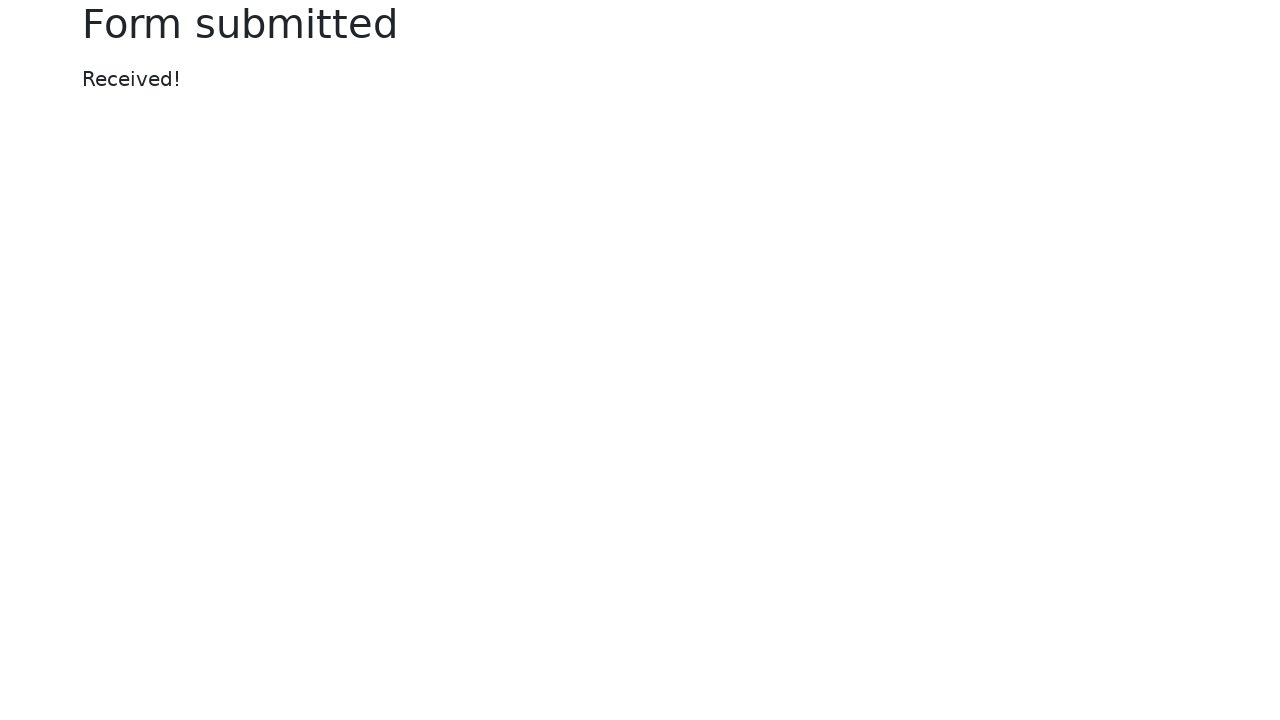

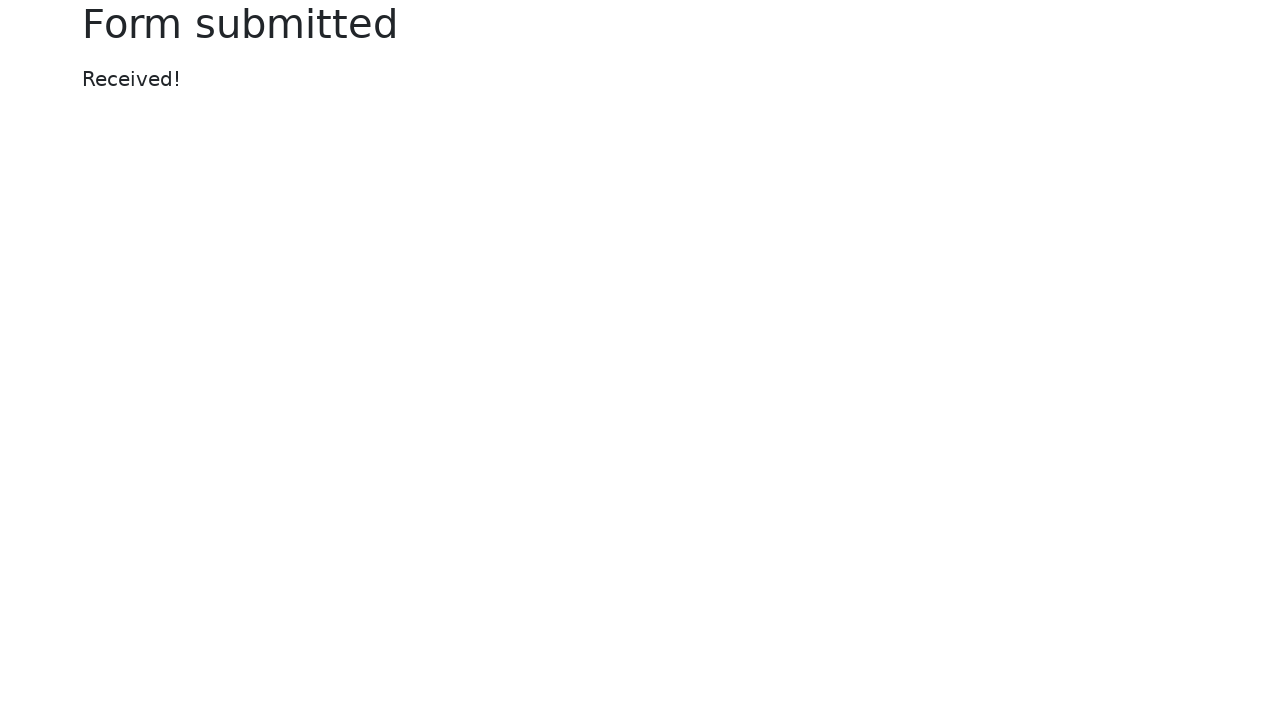